Tests form interactions on Mozilla's accessibility test page by filling text inputs, clicking checkboxes and radio buttons, and selecting from a dropdown list

Starting URL: https://www-archive.mozilla.org/projects/ui/accessibility/unix/testcase/html/

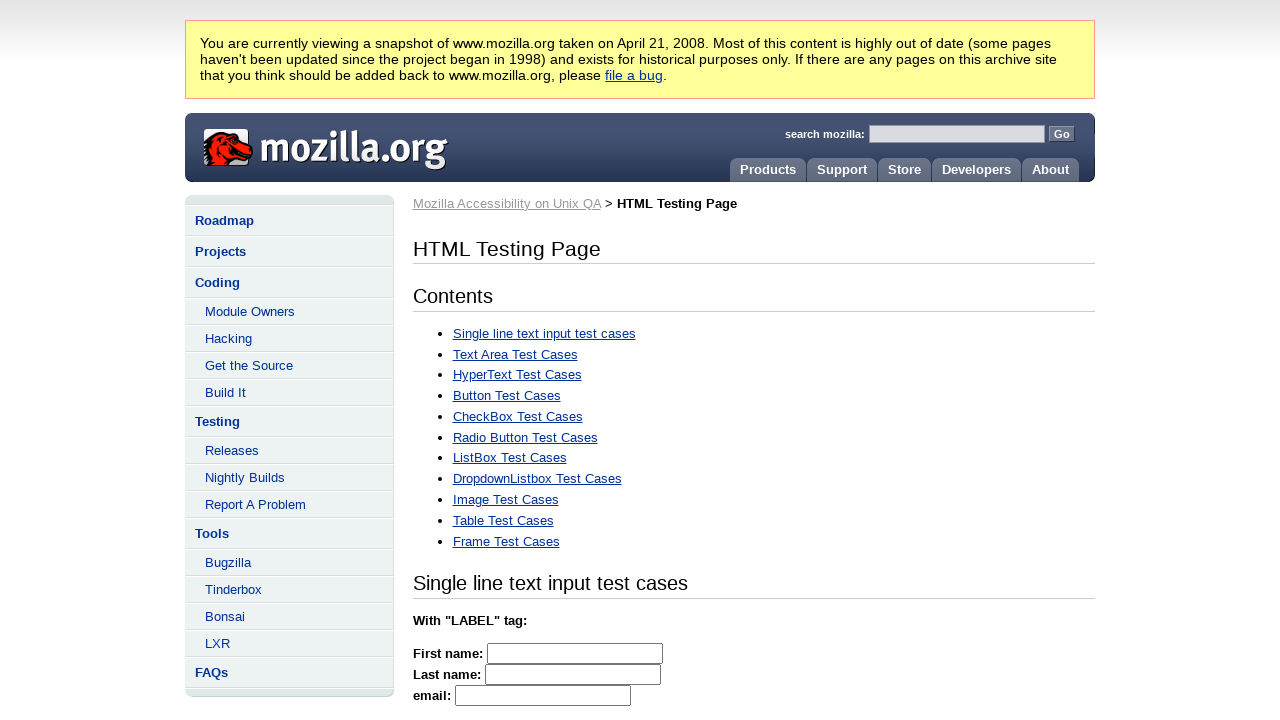

Waited for firstname input field to load
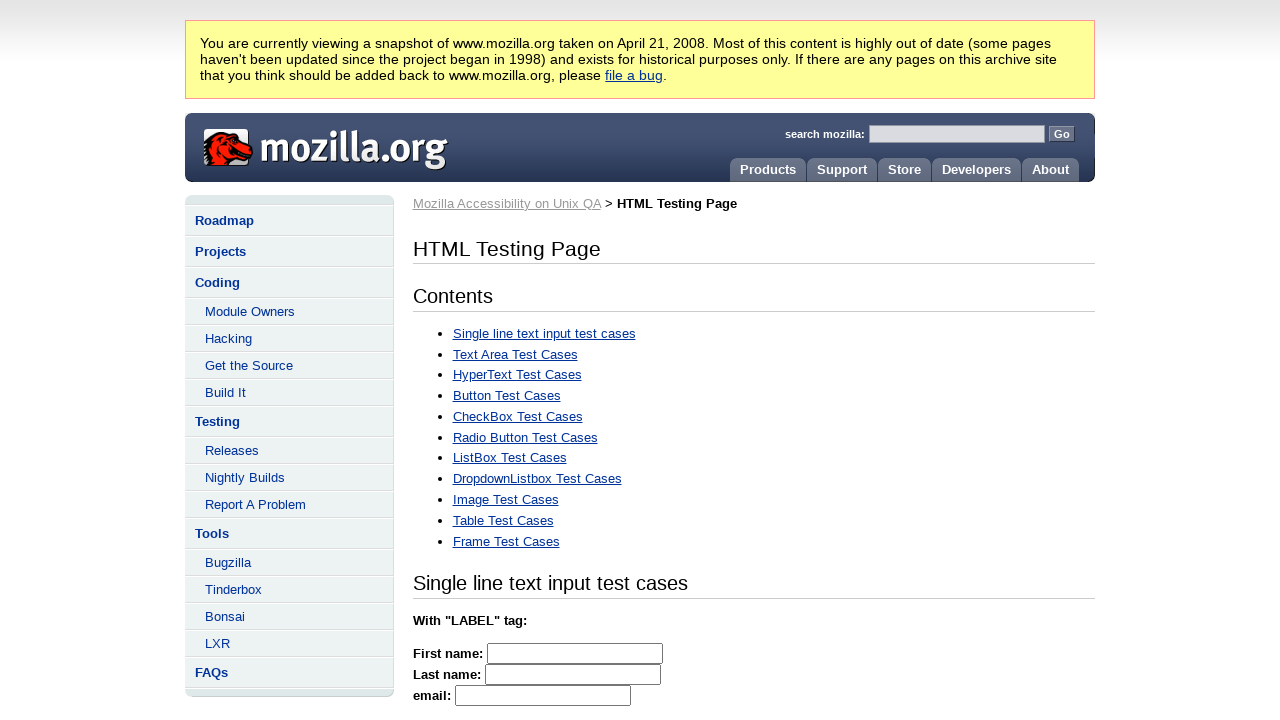

Filled firstname input field with 'John' on input[name='firstname']
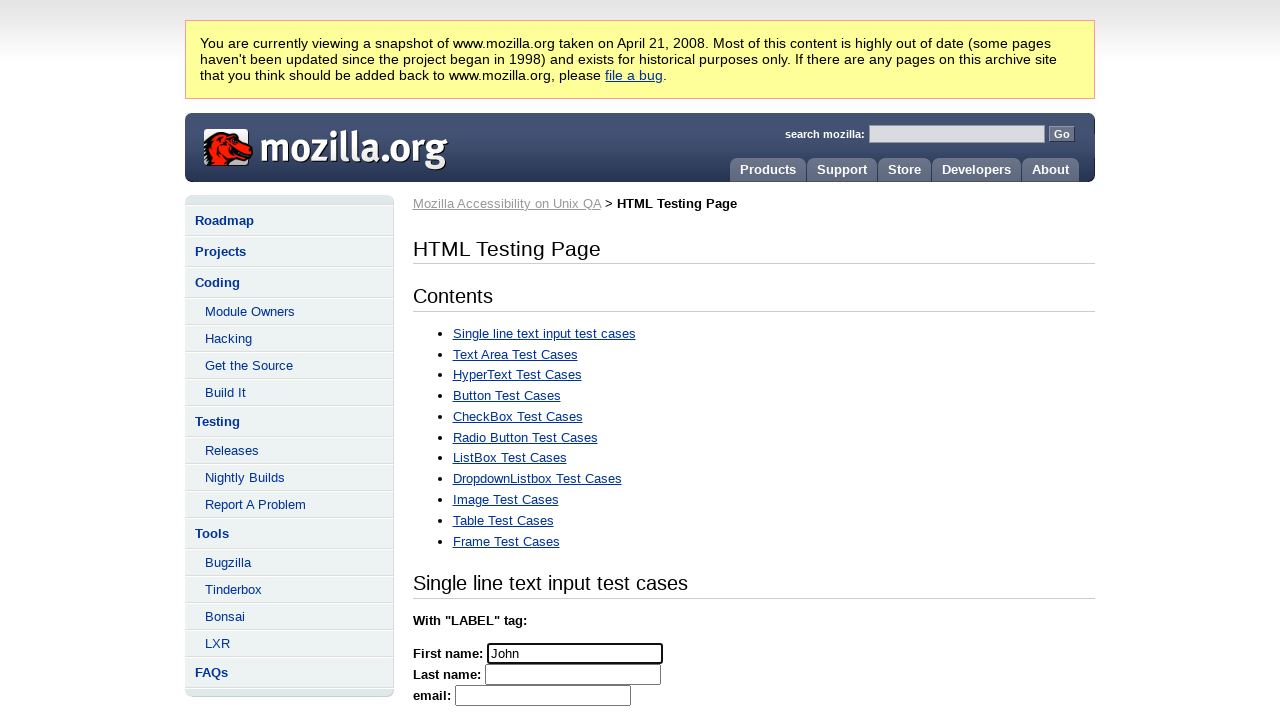

Filled email input field with 'john.doe@example.com' on input[name='email']
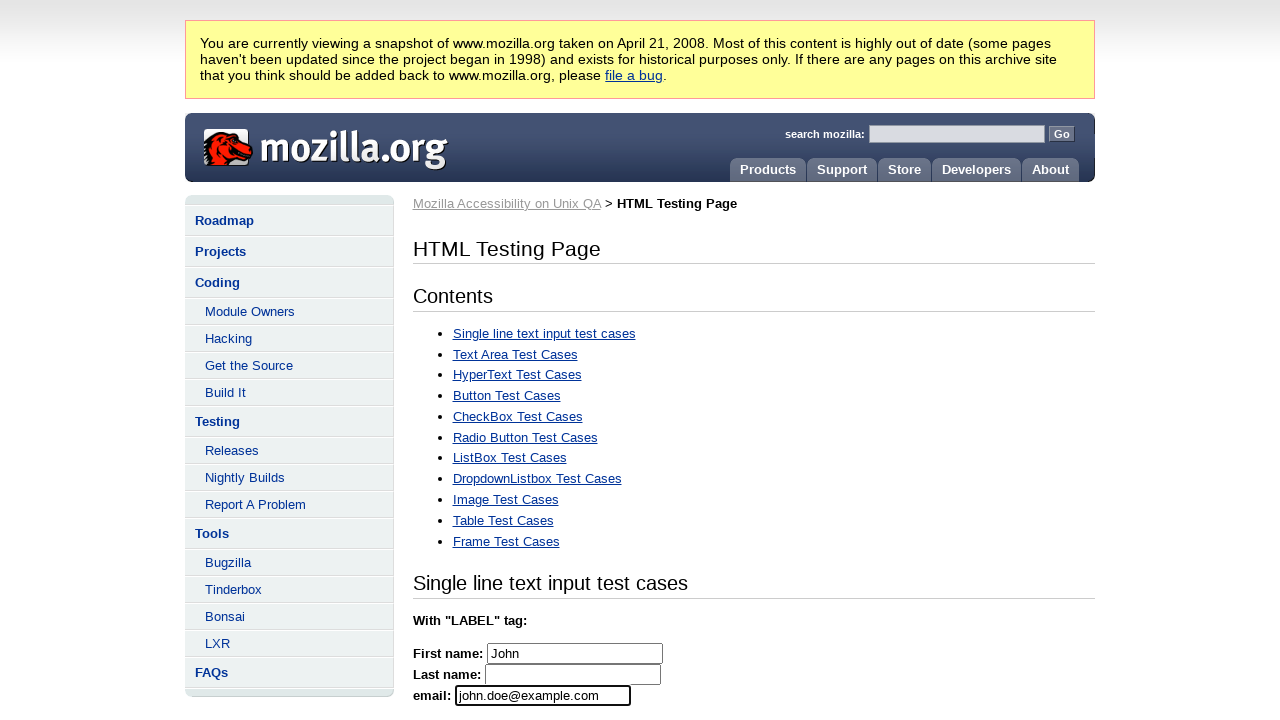

Clicked checkbox2 at (535, 360) on input[name='checkbox2']
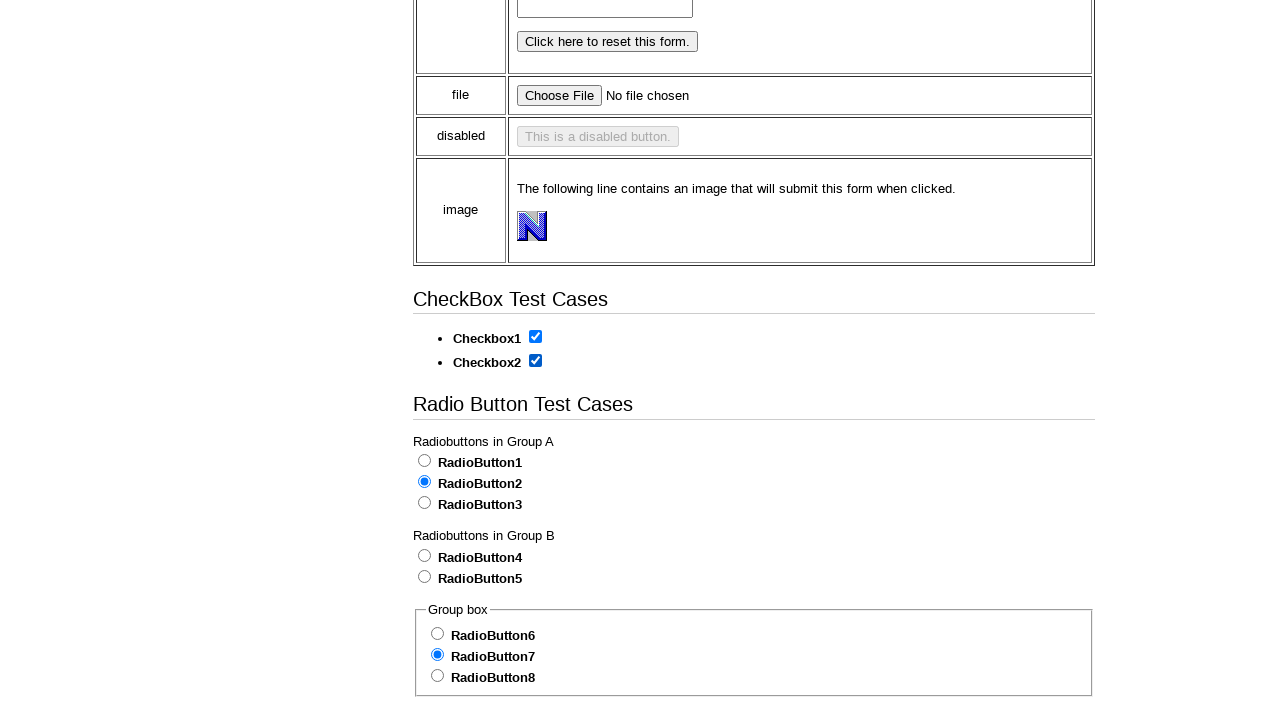

Clicked second radio button in group B at (424, 576) on (//input[@name='B'])[2]
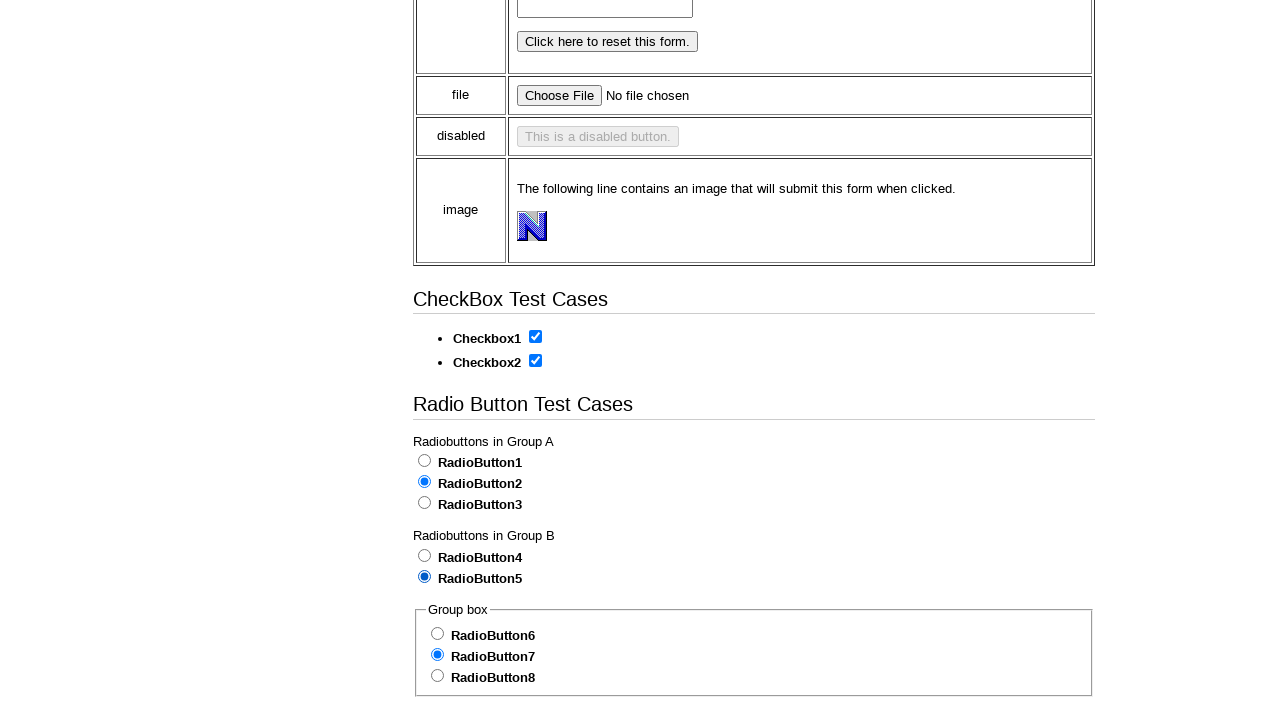

Clicked third radio button in group C at (438, 676) on (//input[@name='C'])[3]
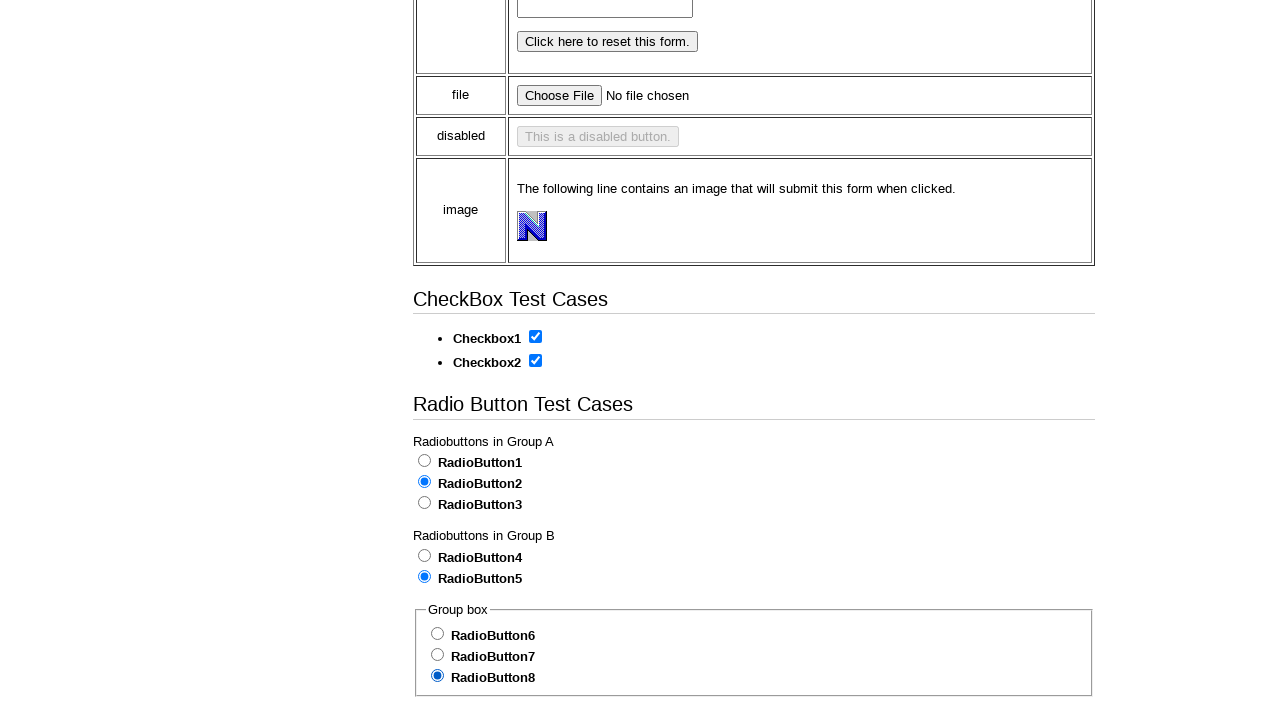

Selected 'GTK2 Port' from Listbox1 dropdown on select[name='Listbox1']
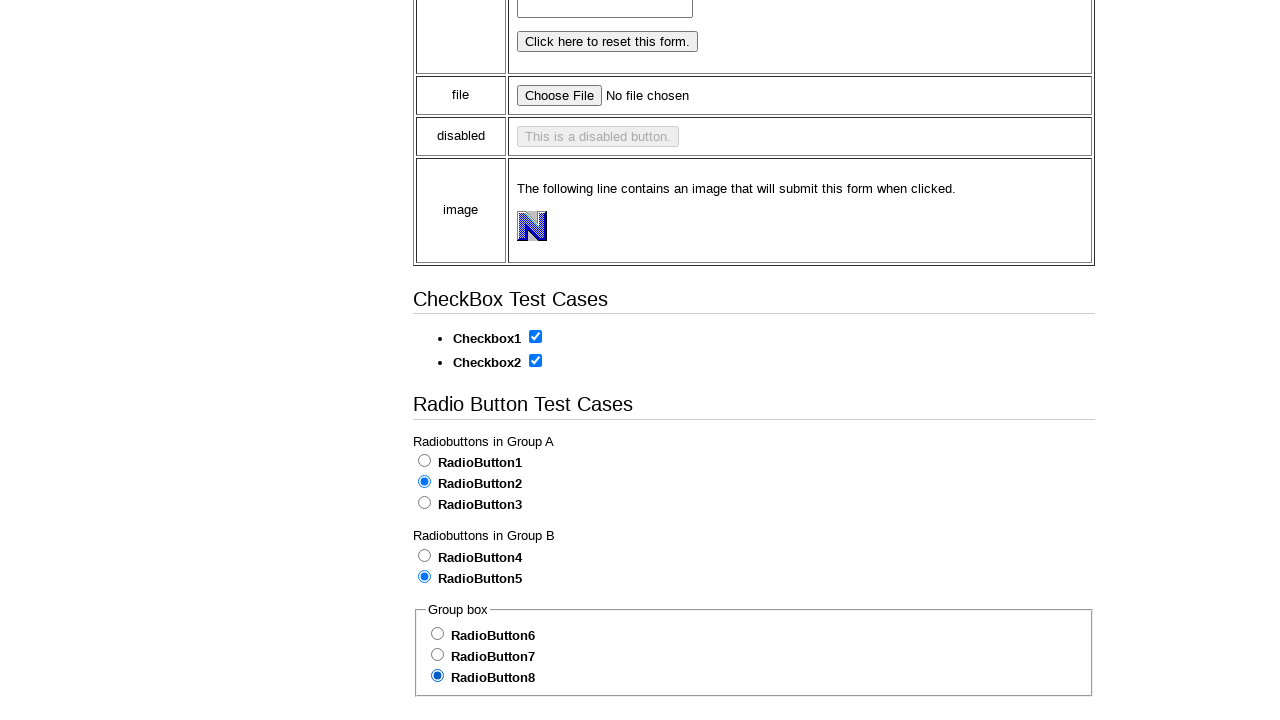

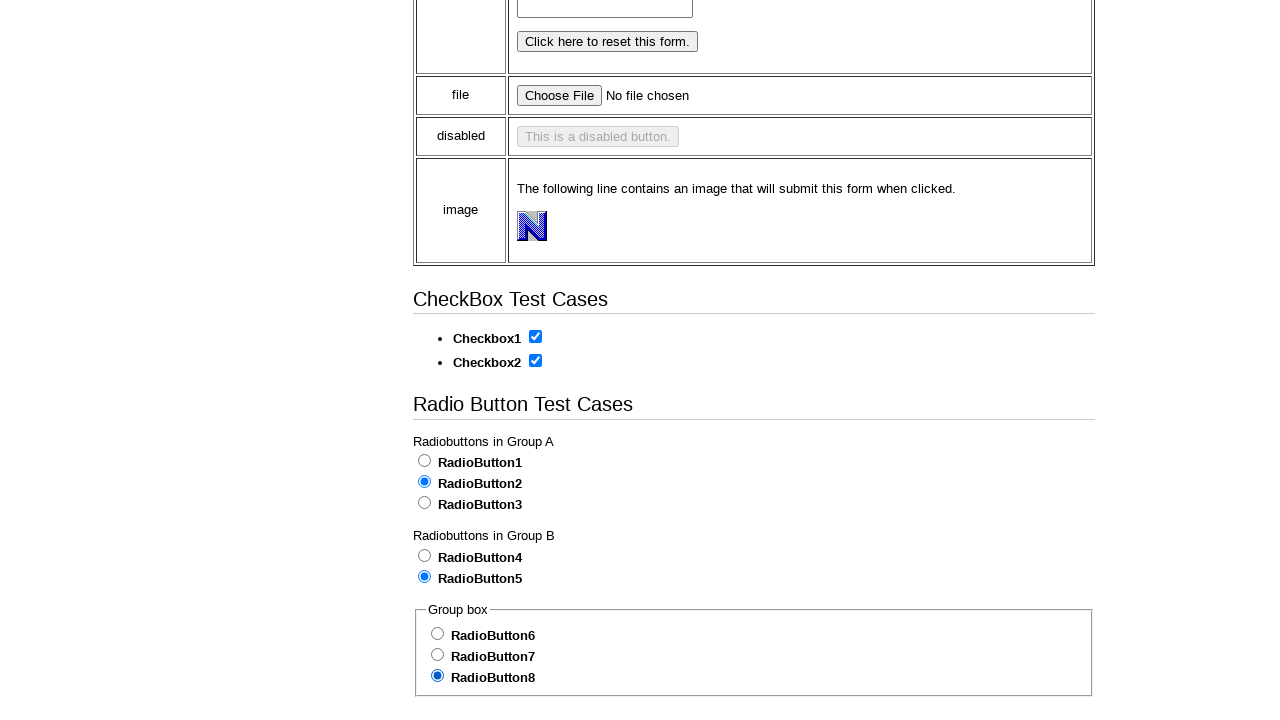